Tests page scrolling functionality by executing JavaScript to scroll to various positions on the page

Starting URL: https://rahulshettyacademy.com/AutomationPractice/

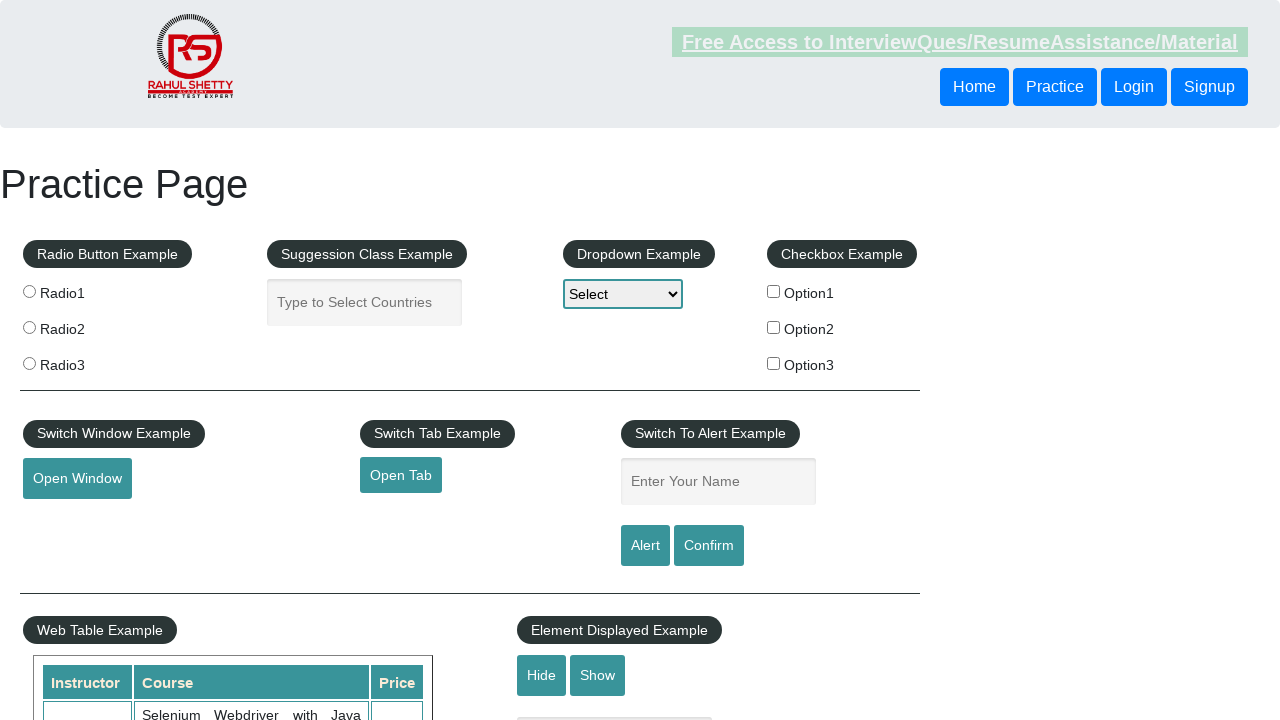

Scrolled down by 100 pixels
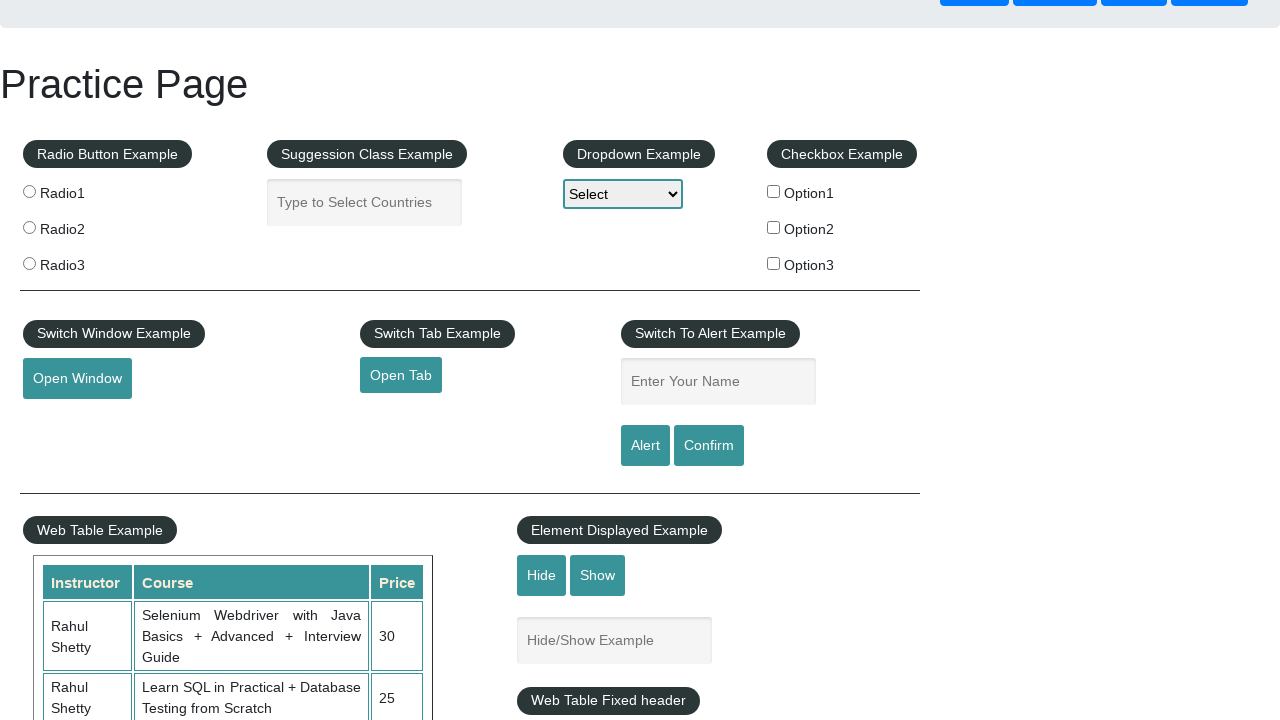

Scrolled down by 500 pixels
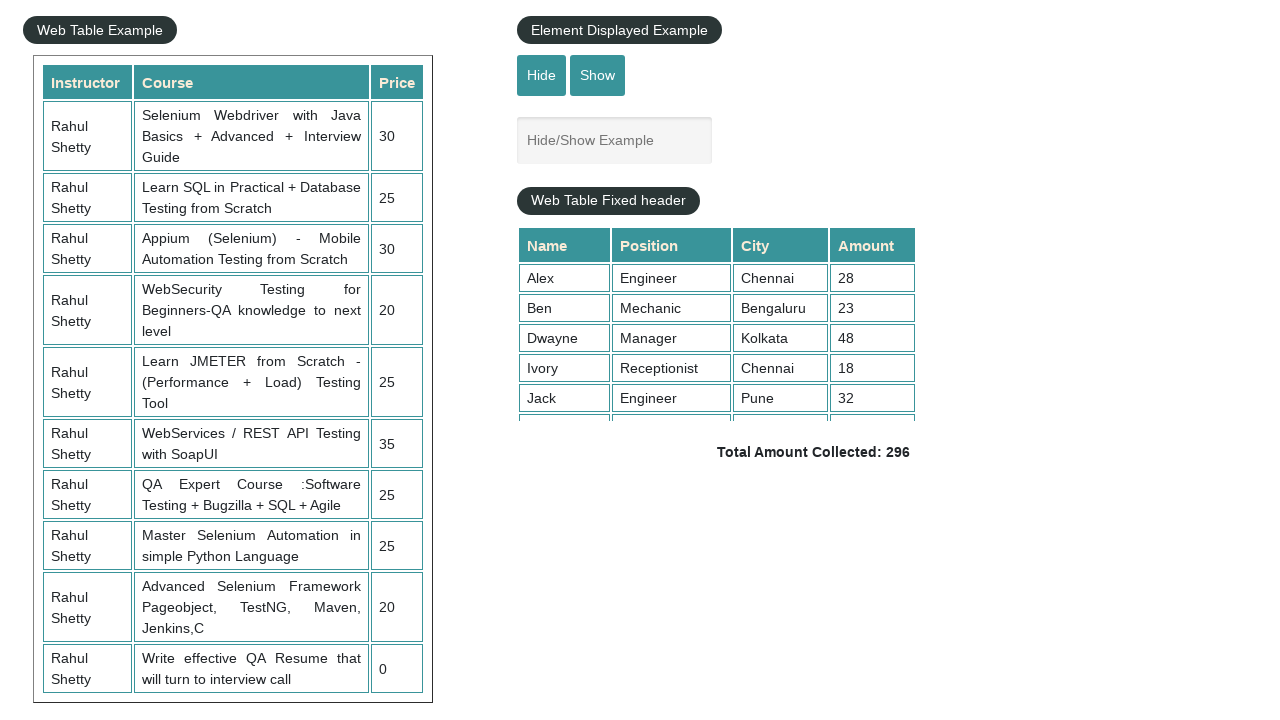

Scrolled down by 900 pixels
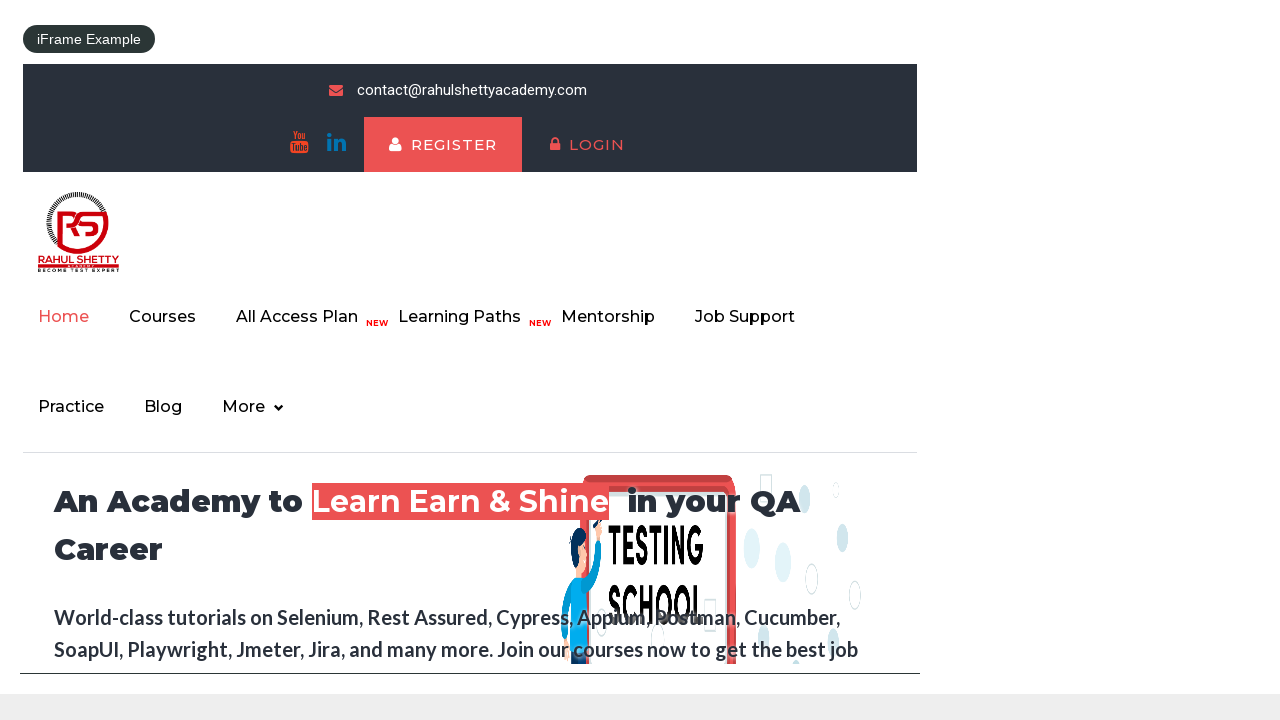

Scrolled to top of the page
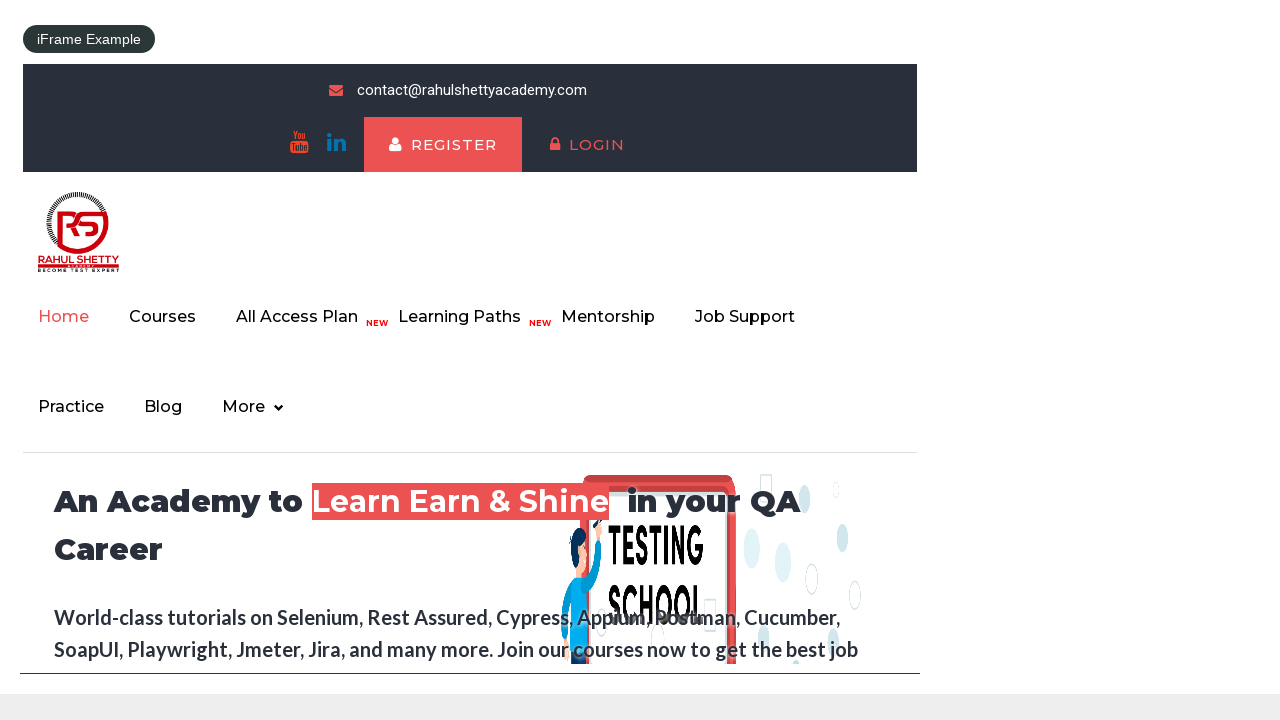

Scrolled to bottom of the page
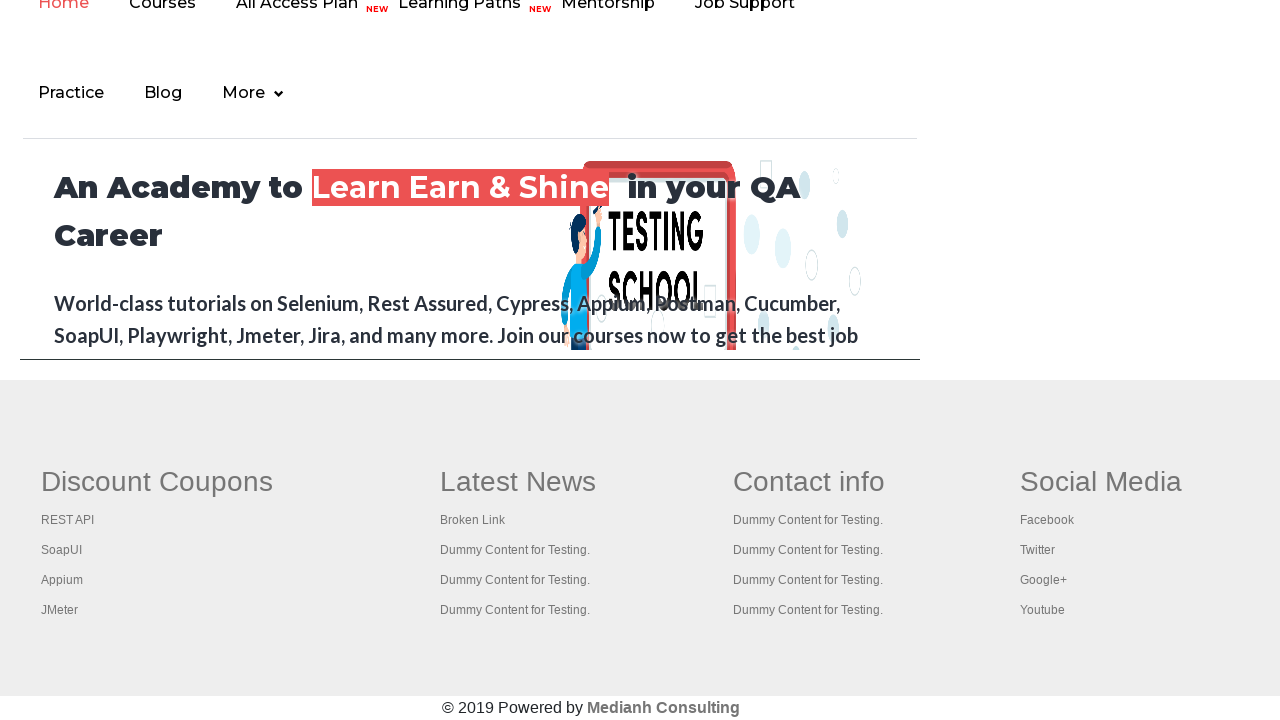

Scrolled to top of the page again
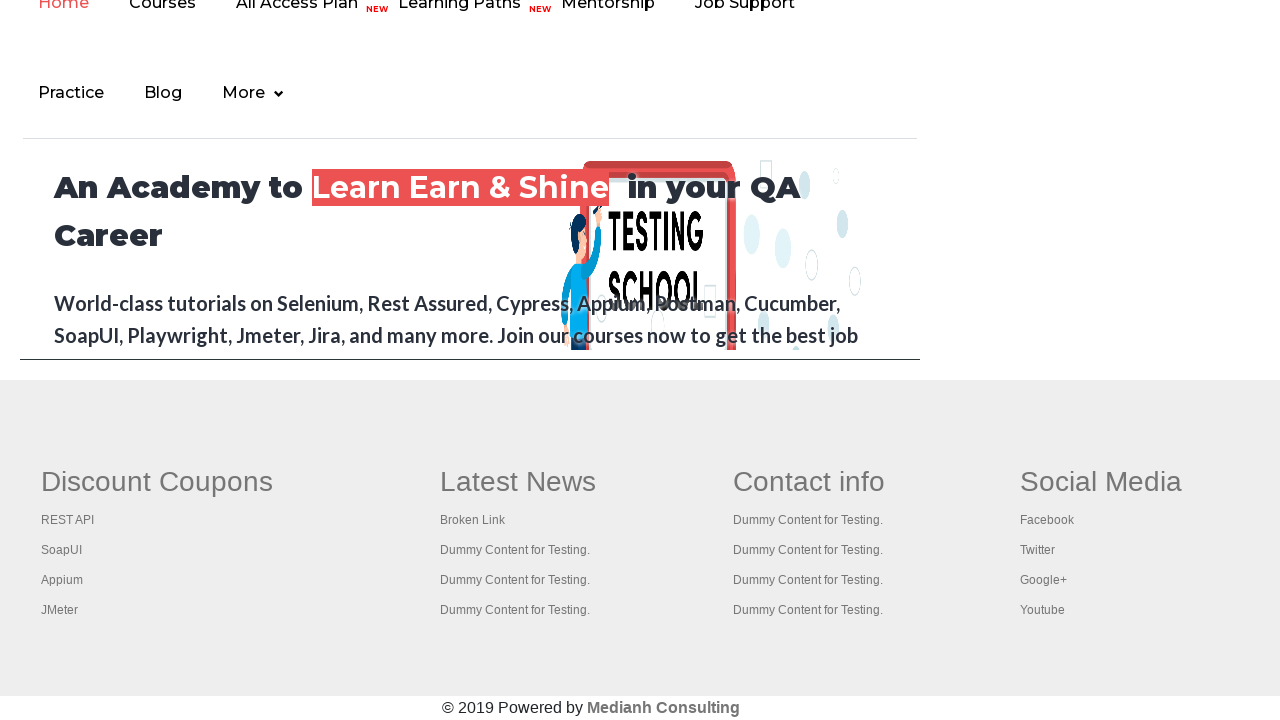

Waited 5000ms for animations to complete
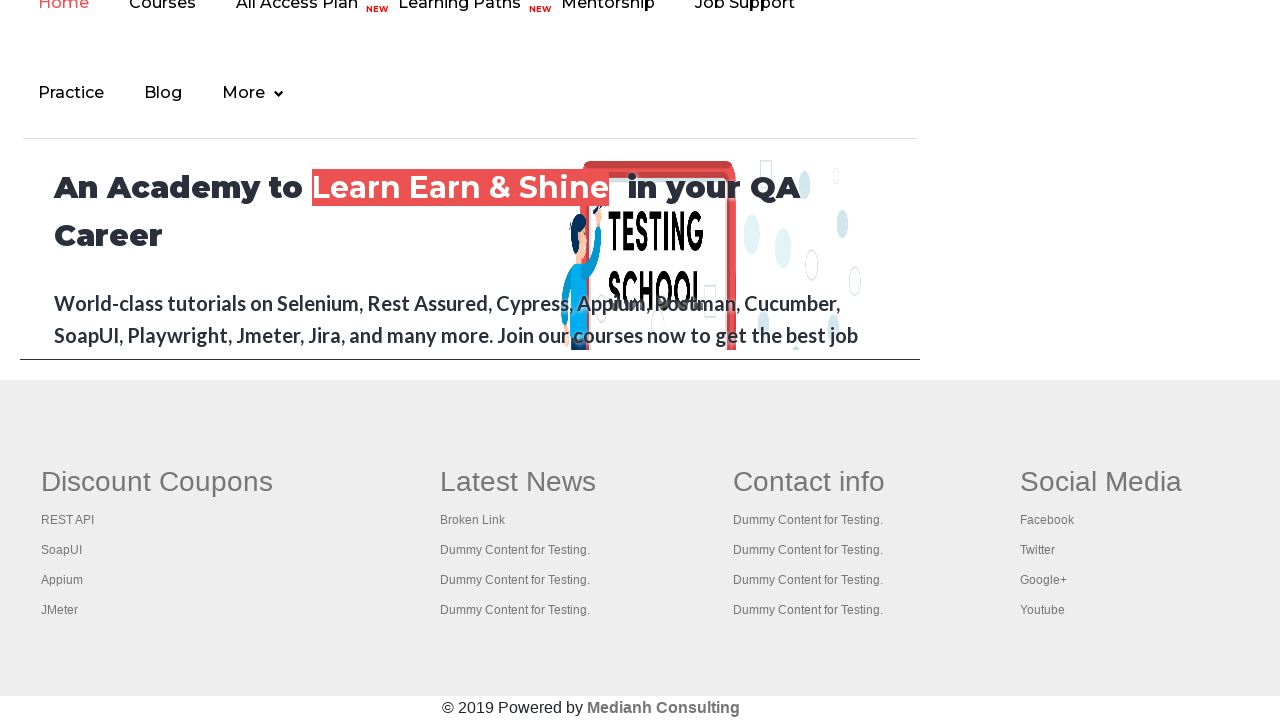

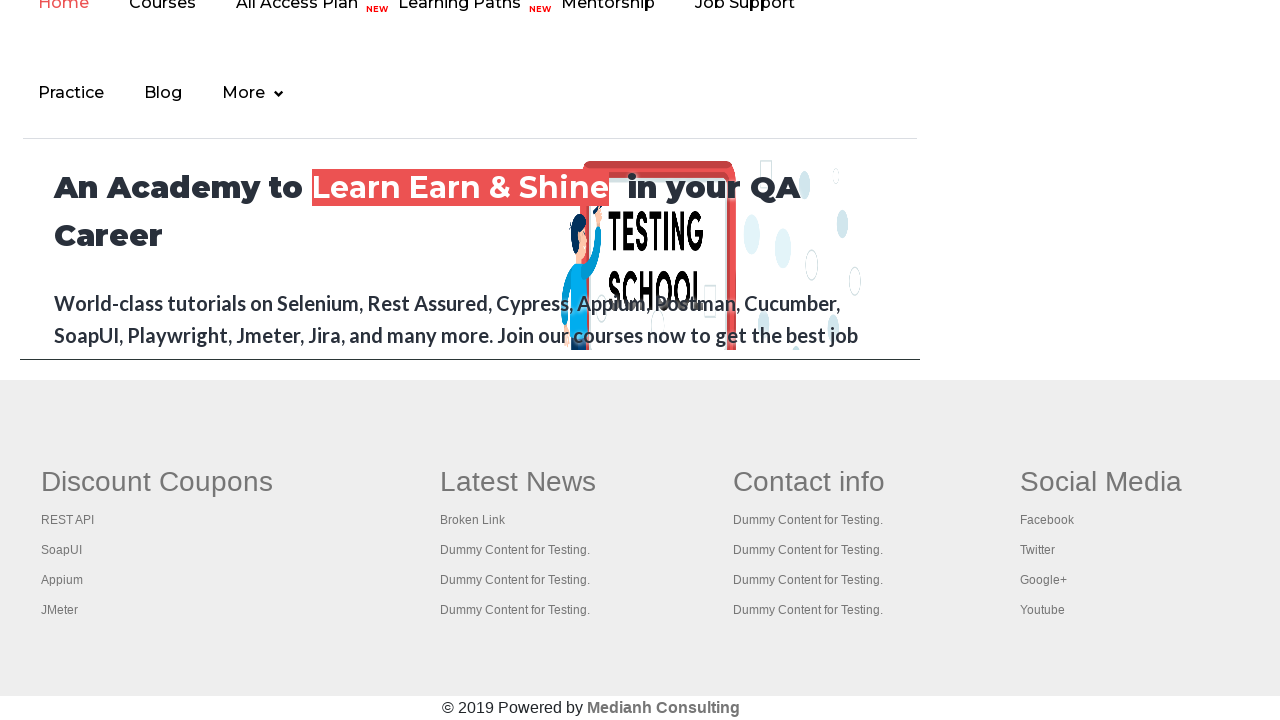